Navigates to a job listings page, clicks on a job offer to view its details, then navigates back and clicks through to the next page of results.

Starting URL: https://www.breizhinterim.com/offres-d-emploi/

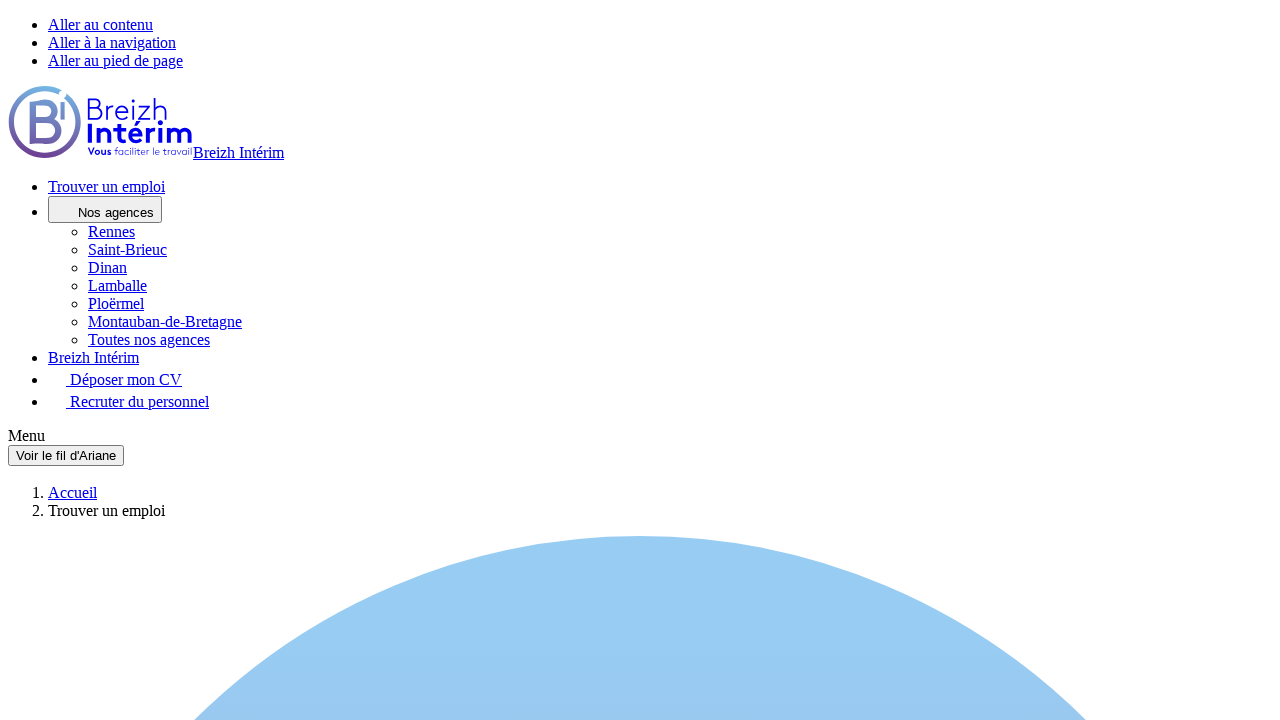

Waited for page to reach domcontentloaded state
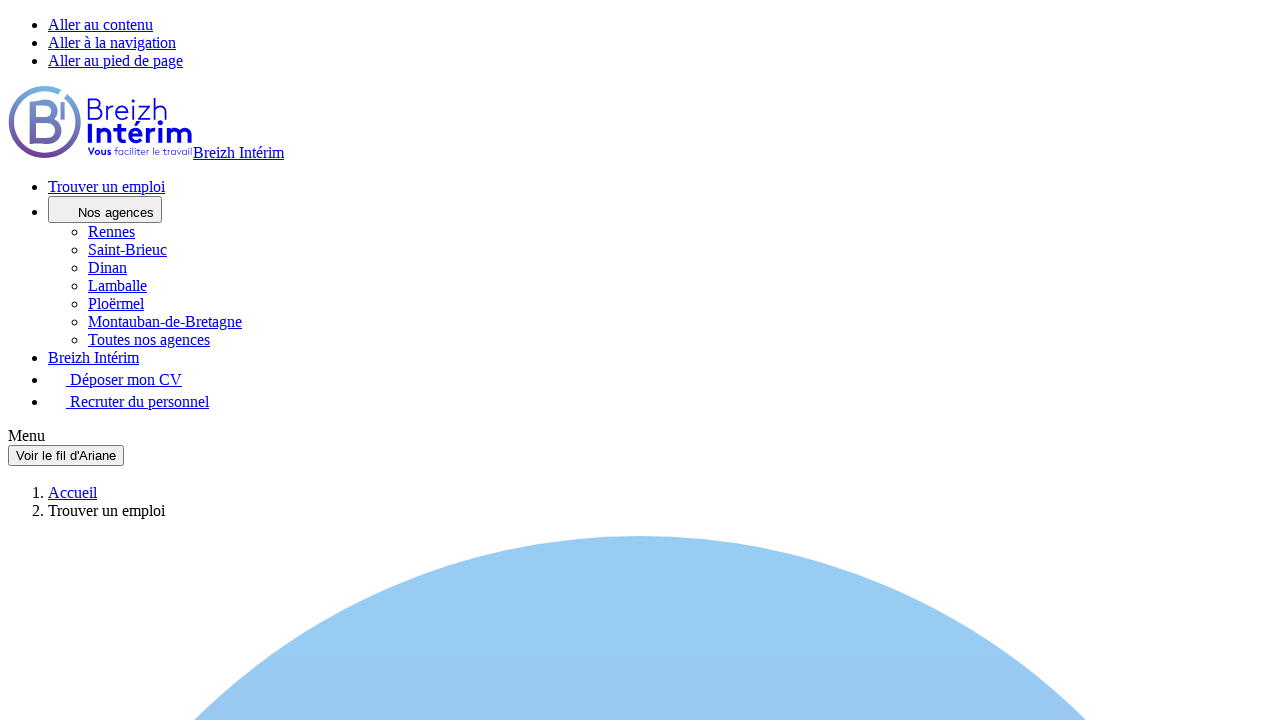

Scrolled to bottom of page to load job offers
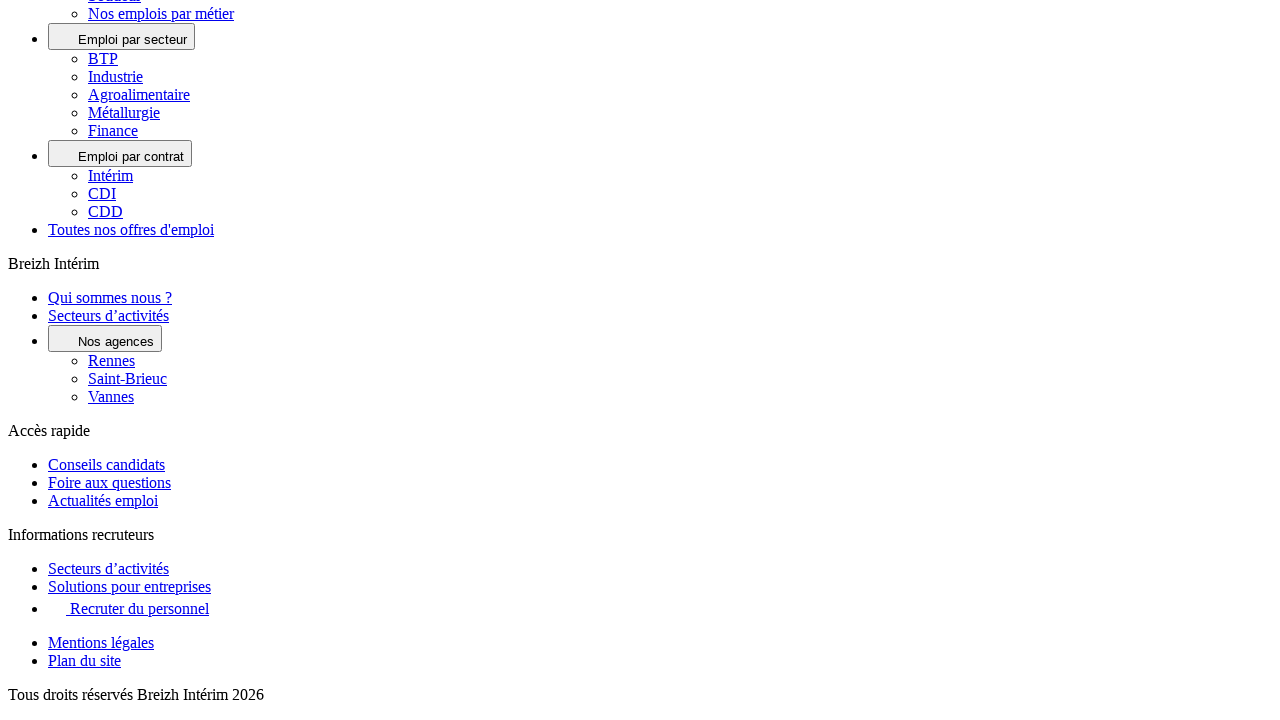

Waited 2 seconds for job offers to load
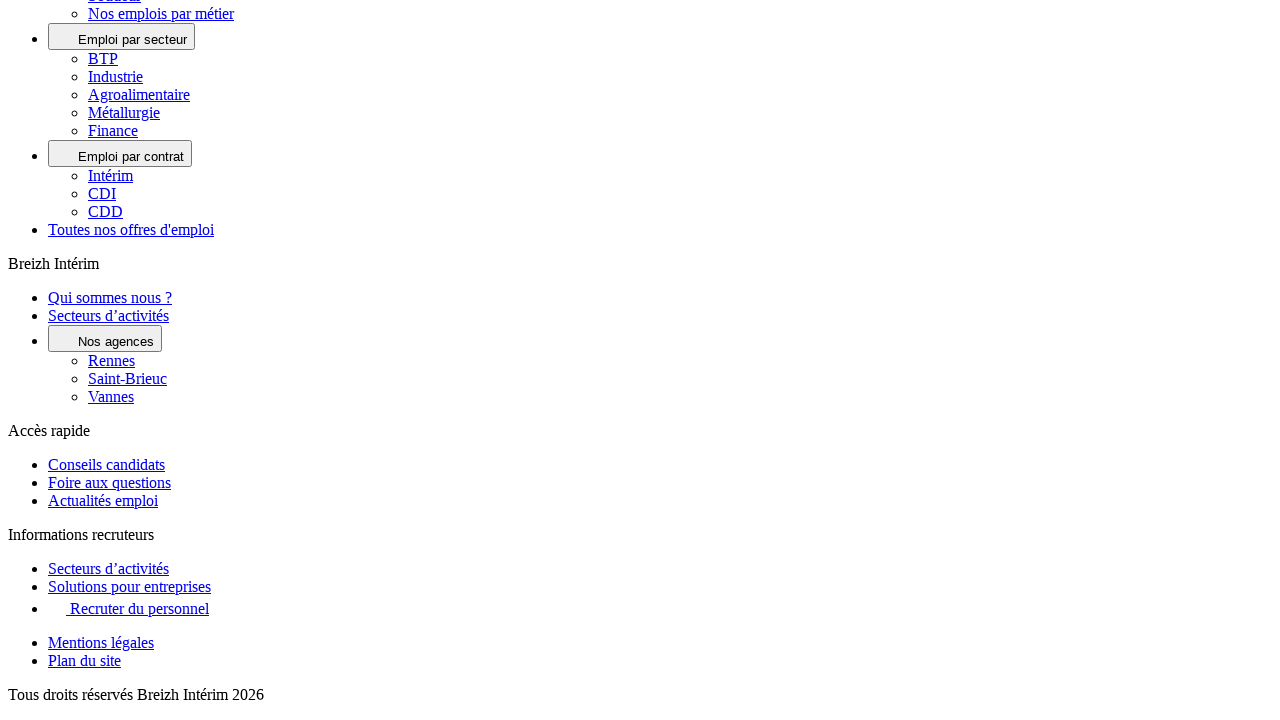

Job offer links became visible
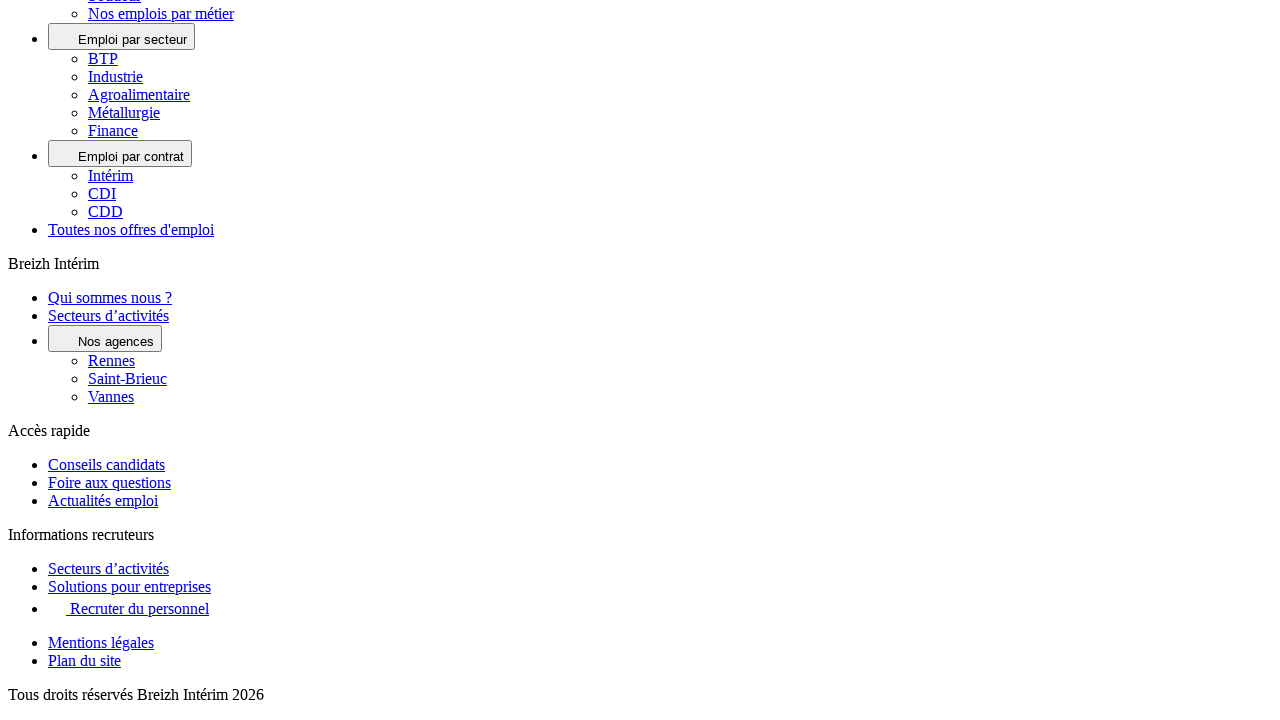

Located first job offer element
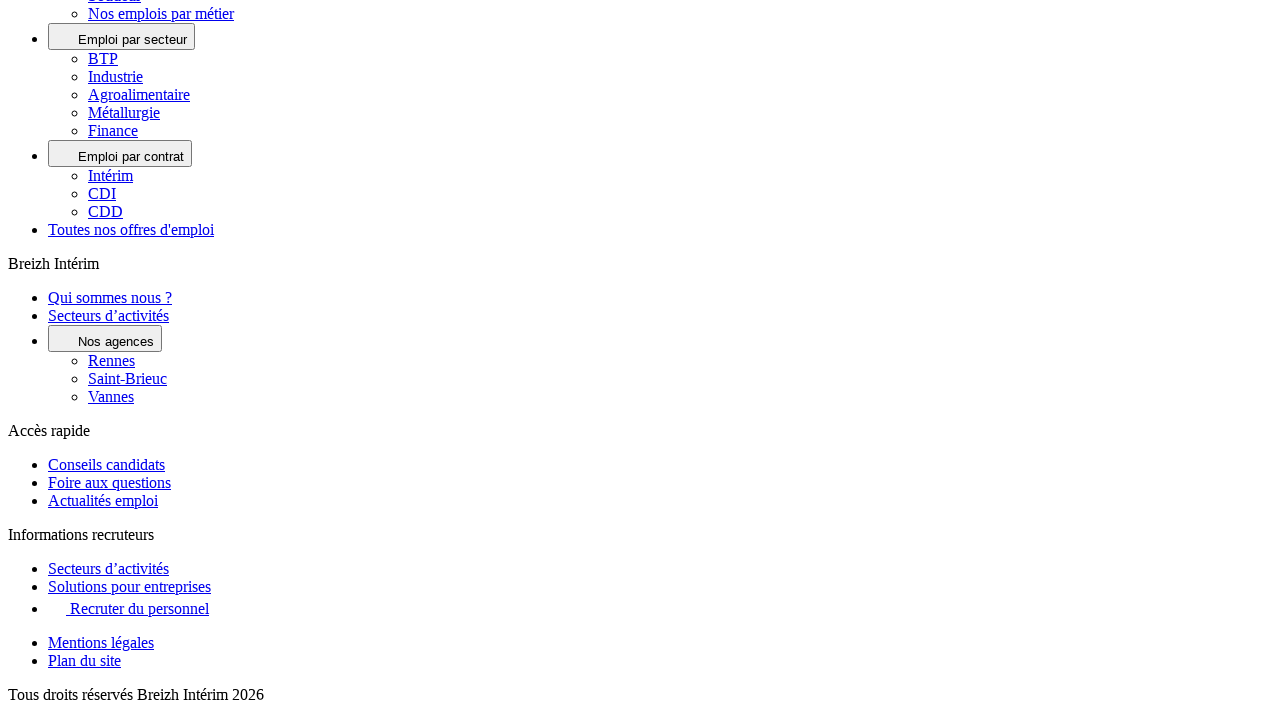

Scrolled first job offer into view
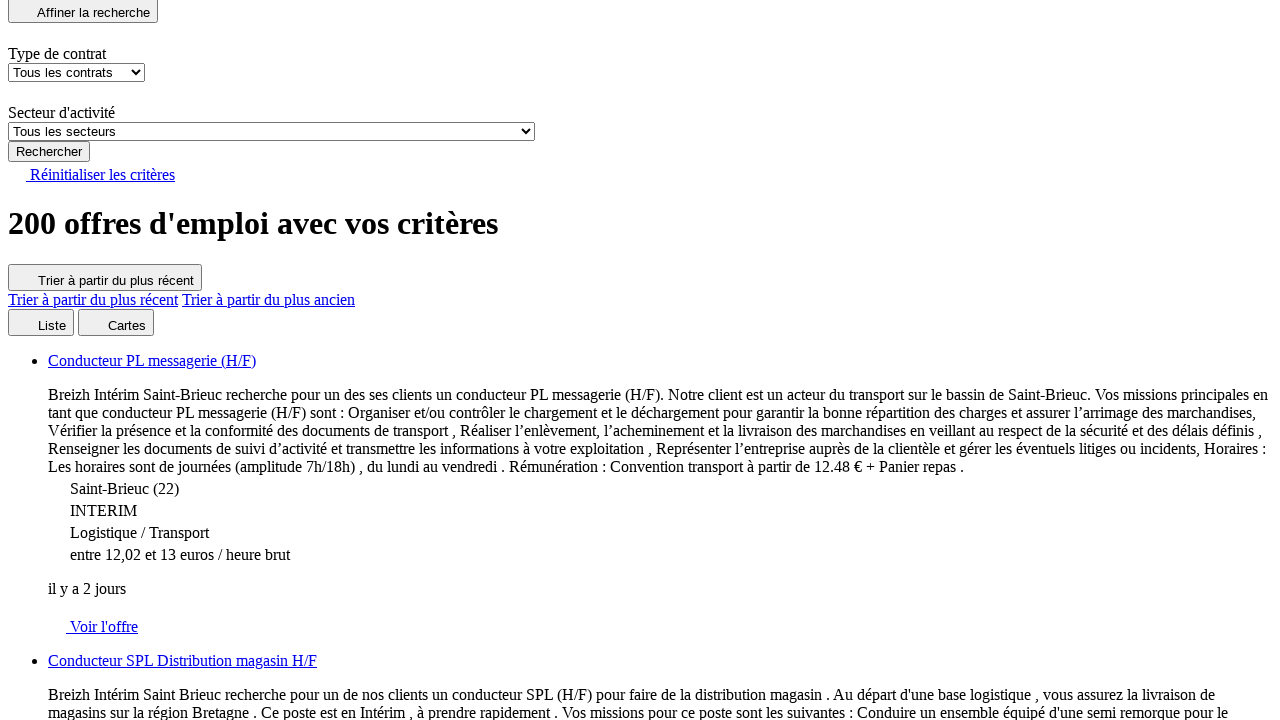

Clicked on first job offer at (152, 360) on .c-offer__mainlink >> nth=0
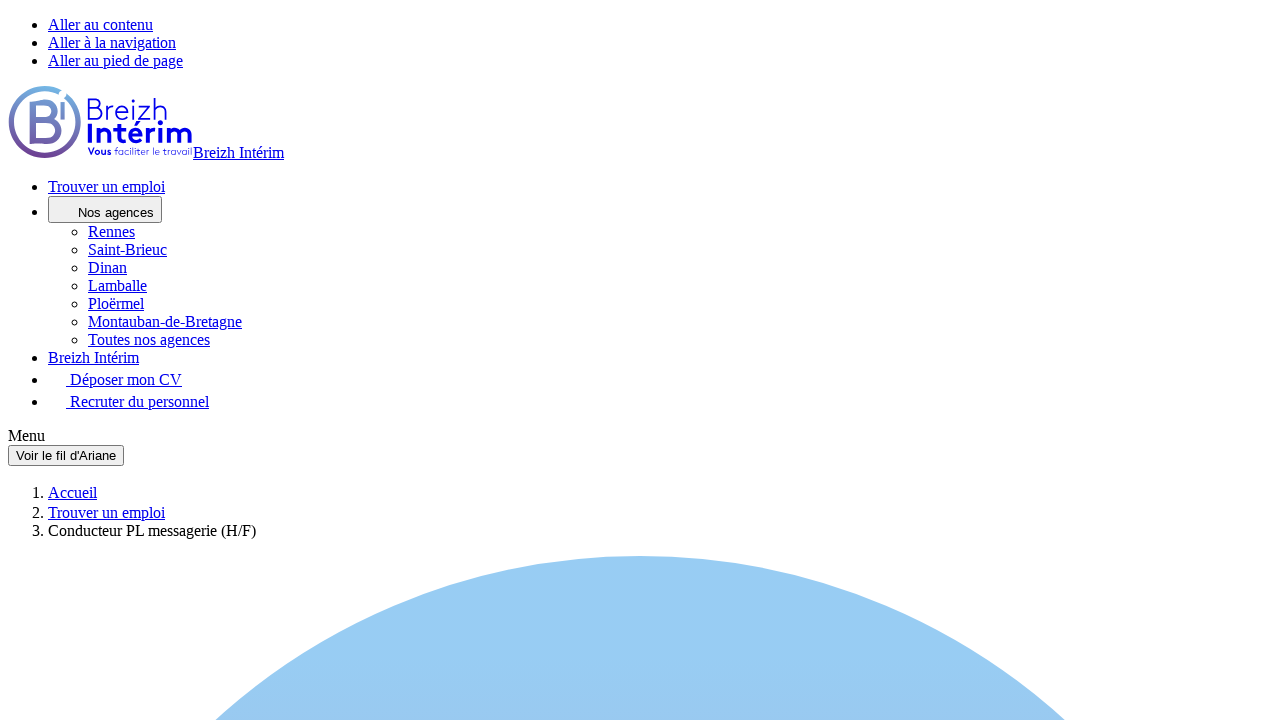

Job detail page loaded with title visible
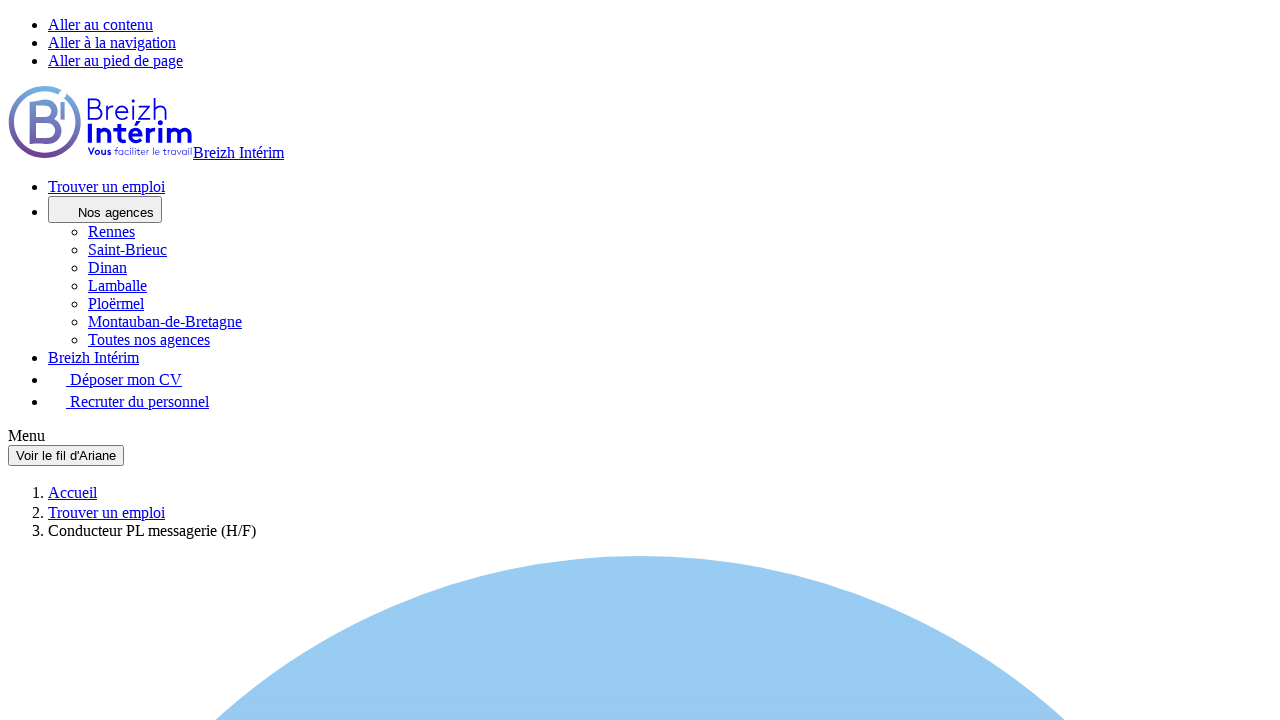

Navigated back to job listings page
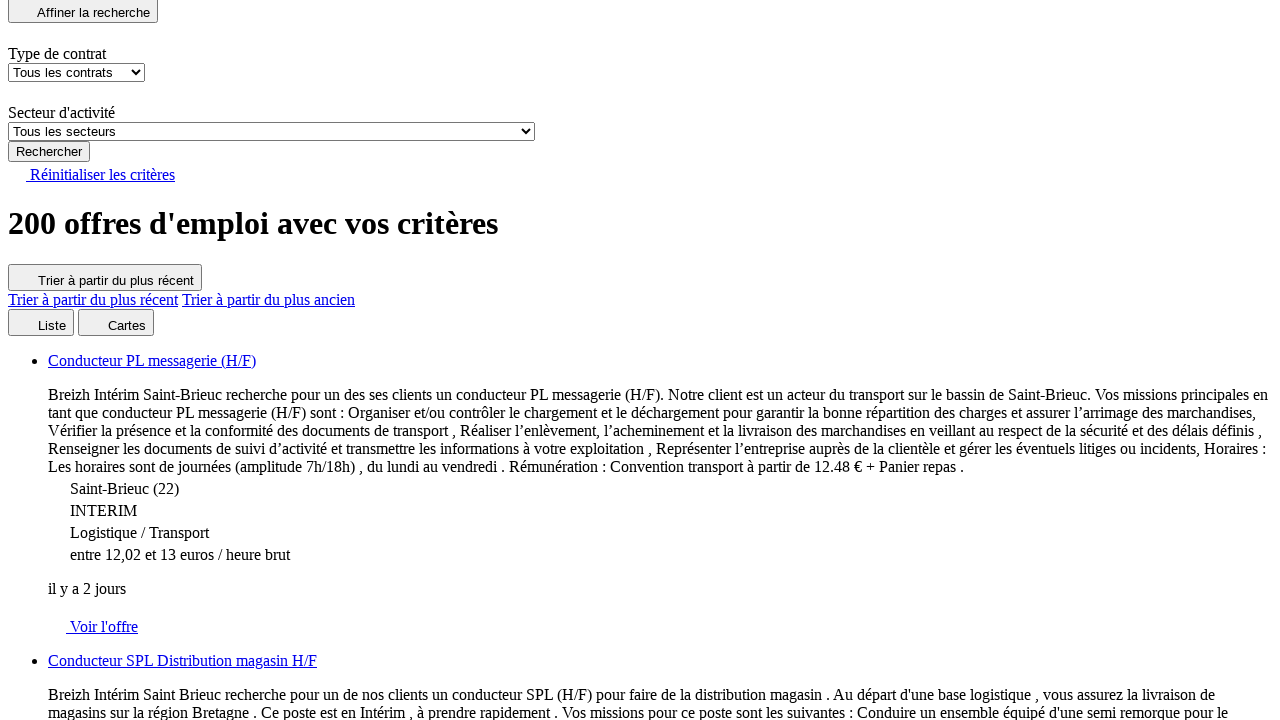

Job listings reappeared on page
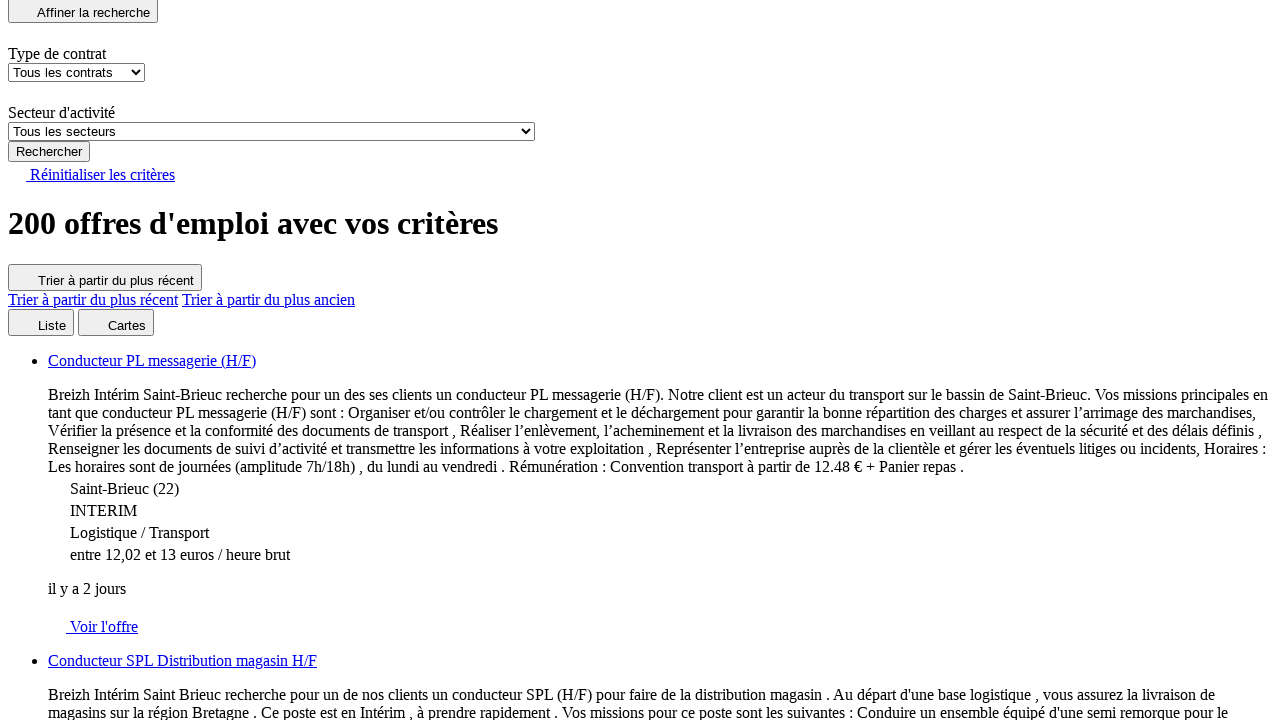

Located last pagination link
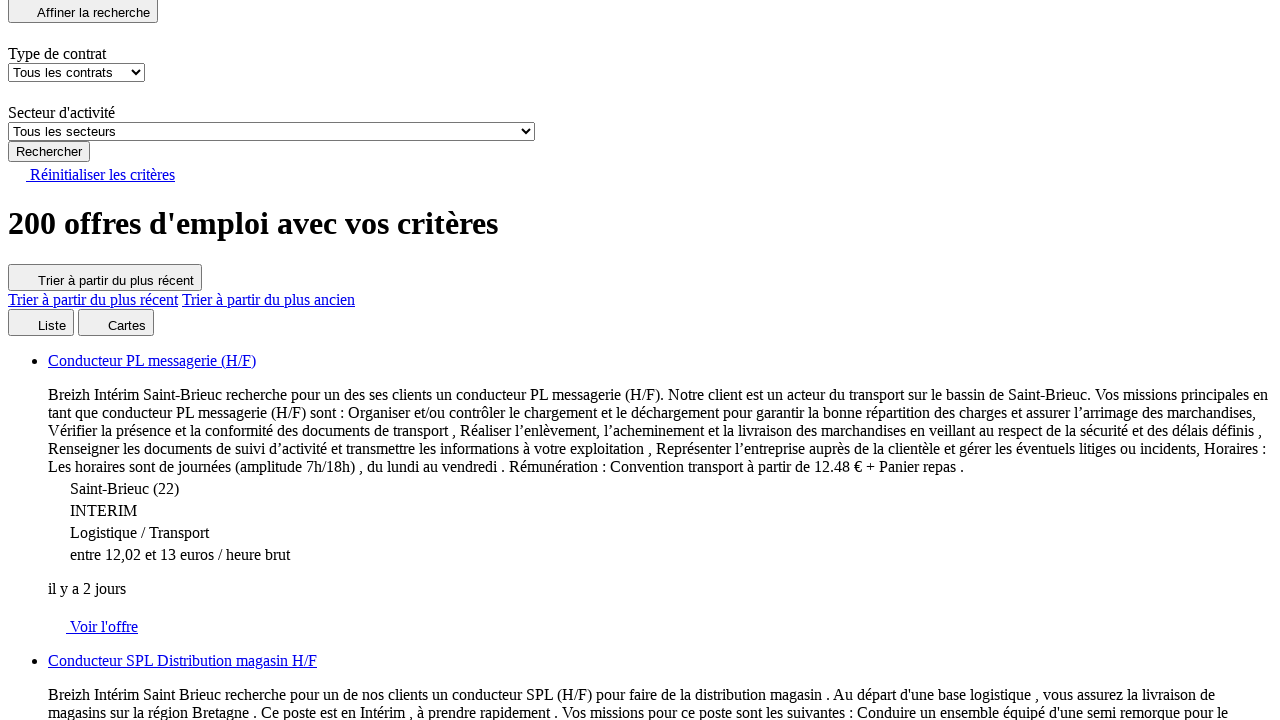

Clicked next page pagination link at (57, 357) on nav ul li a >> nth=-1
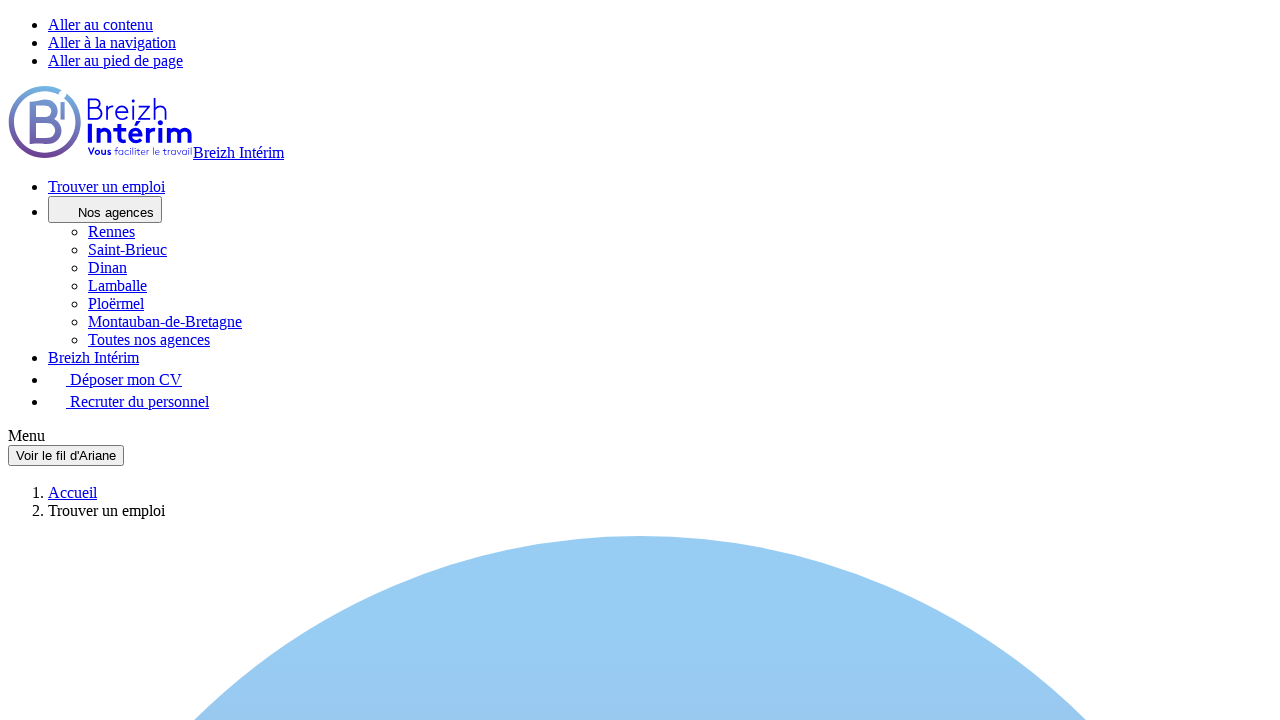

Next page of job listings loaded
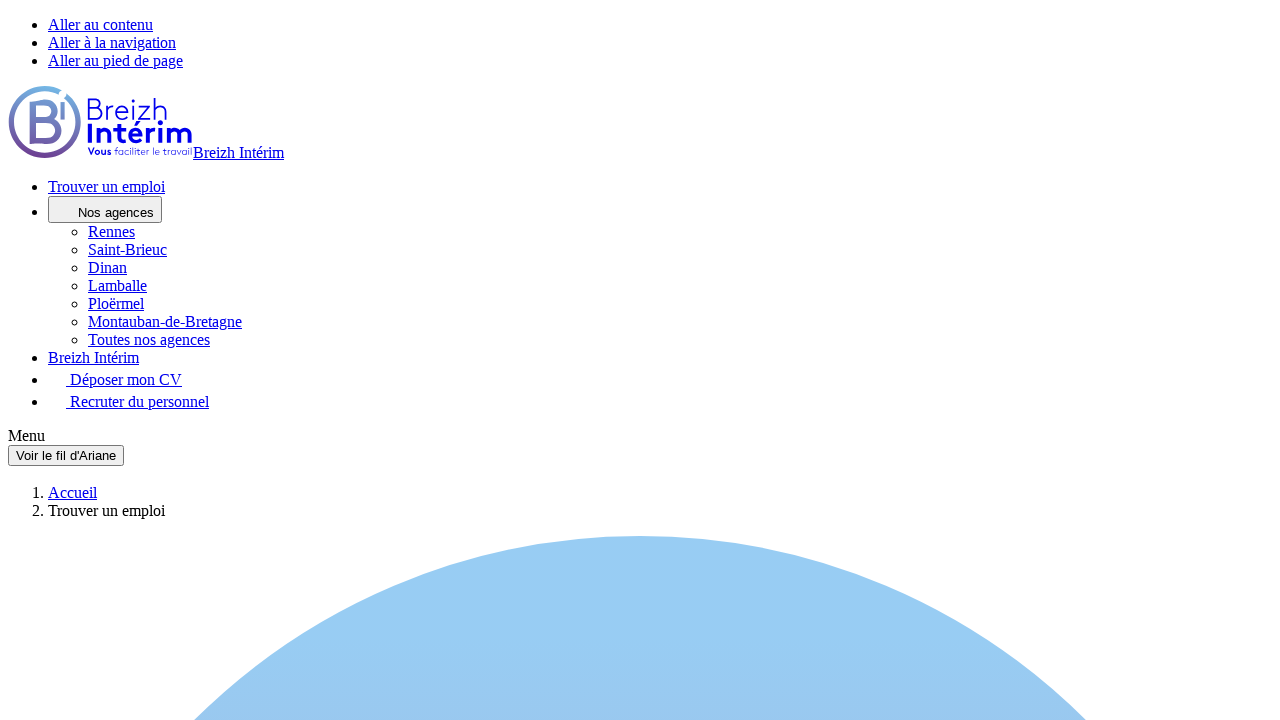

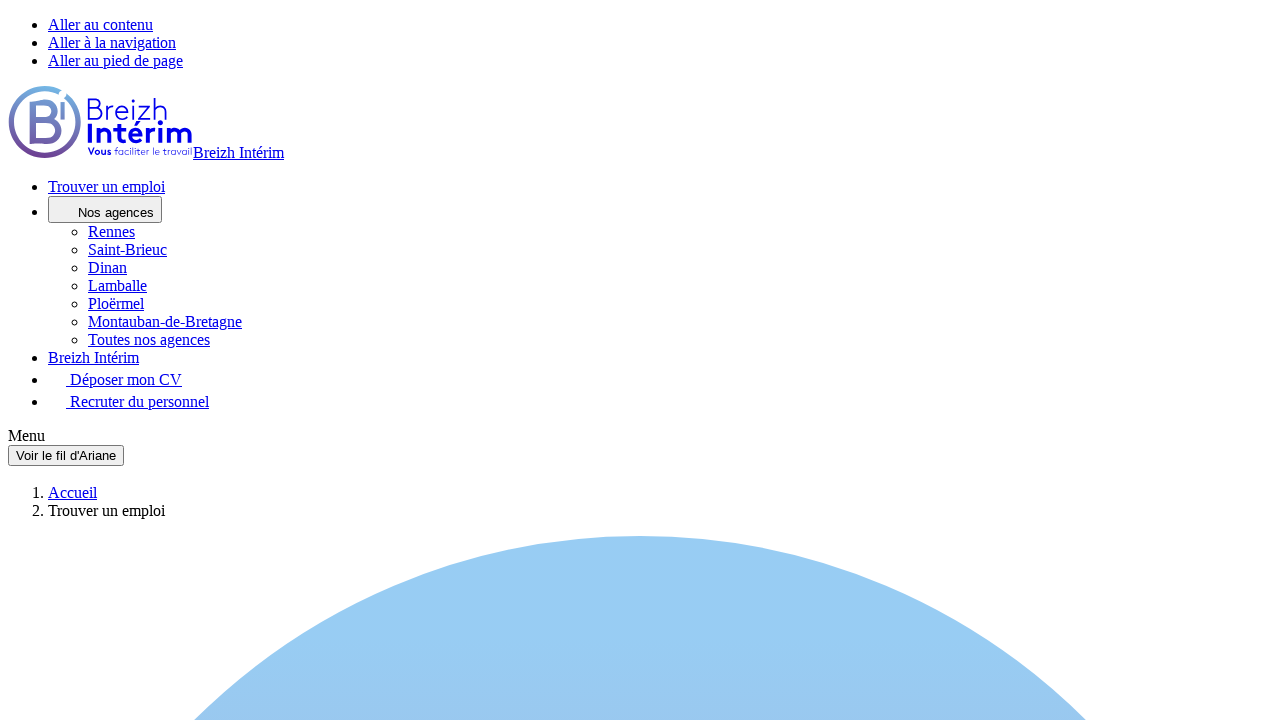